Tests the search bar functionality on an automation bookstore site by entering a search term, checking if the clear text icon is displayed, and clicking it to clear the search field.

Starting URL: https://automationbookstore.dev/

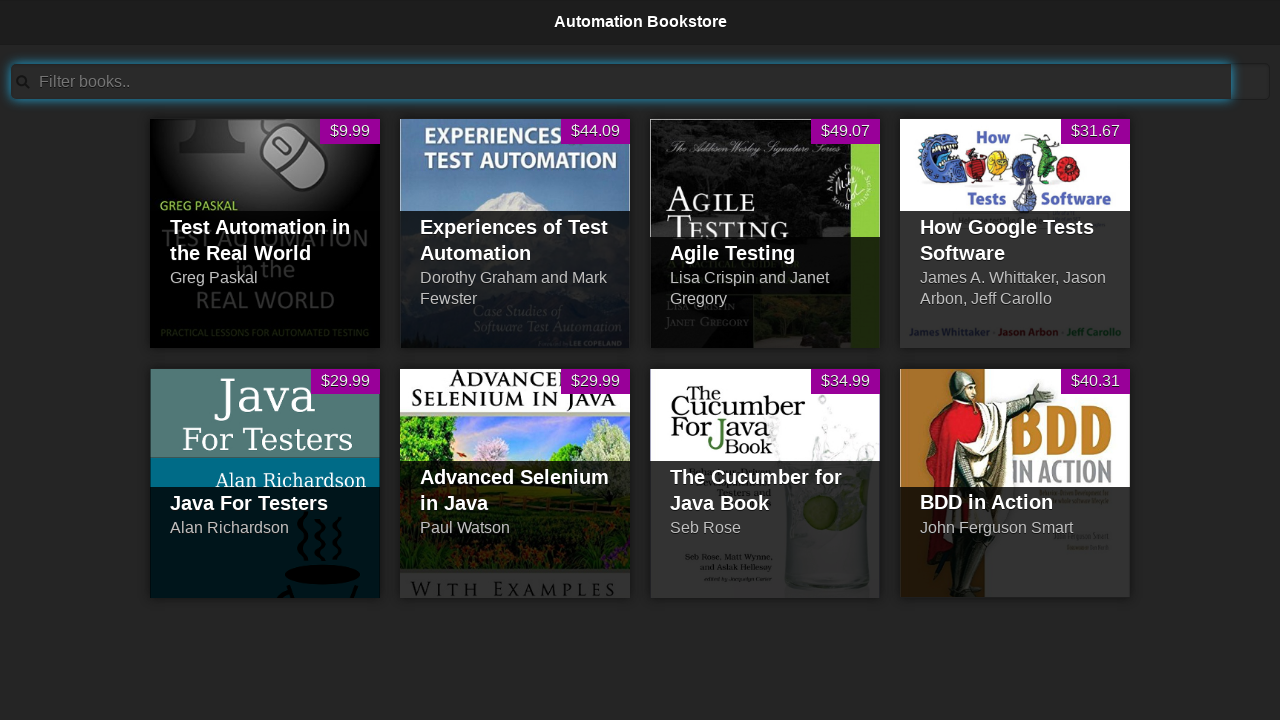

Entered 'Test' in the search bar on #searchBar
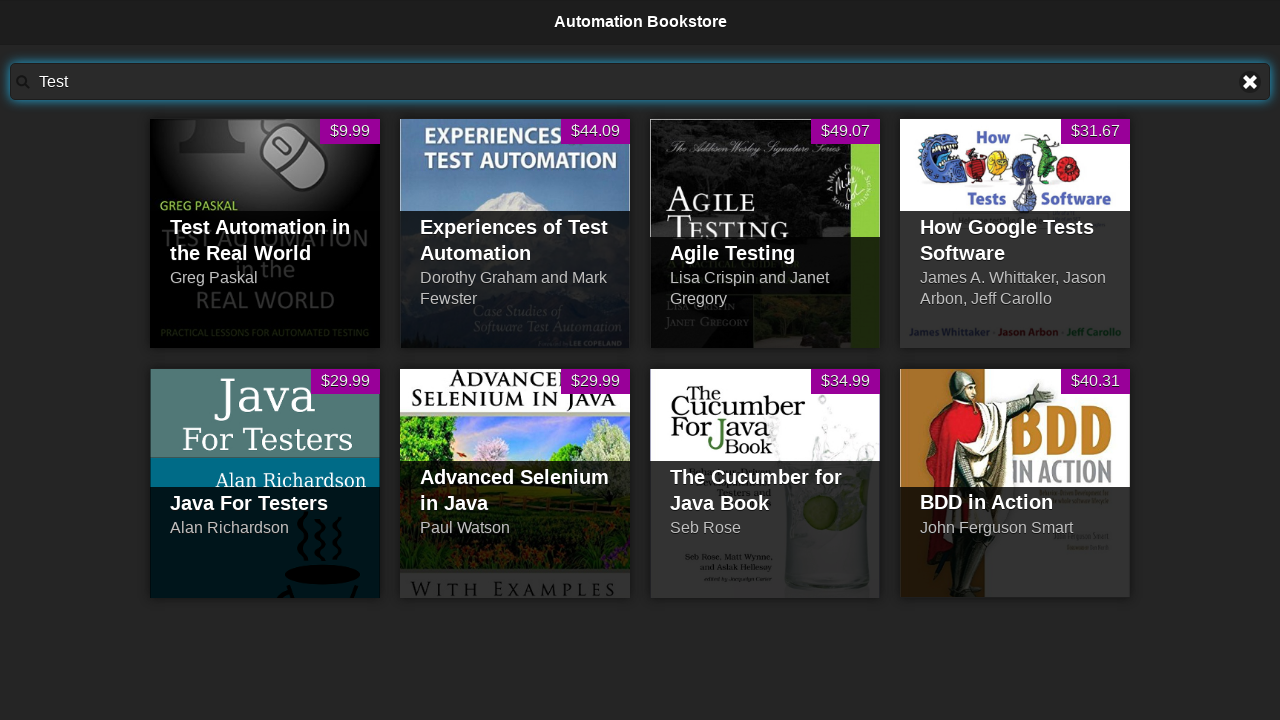

Located the clear text icon
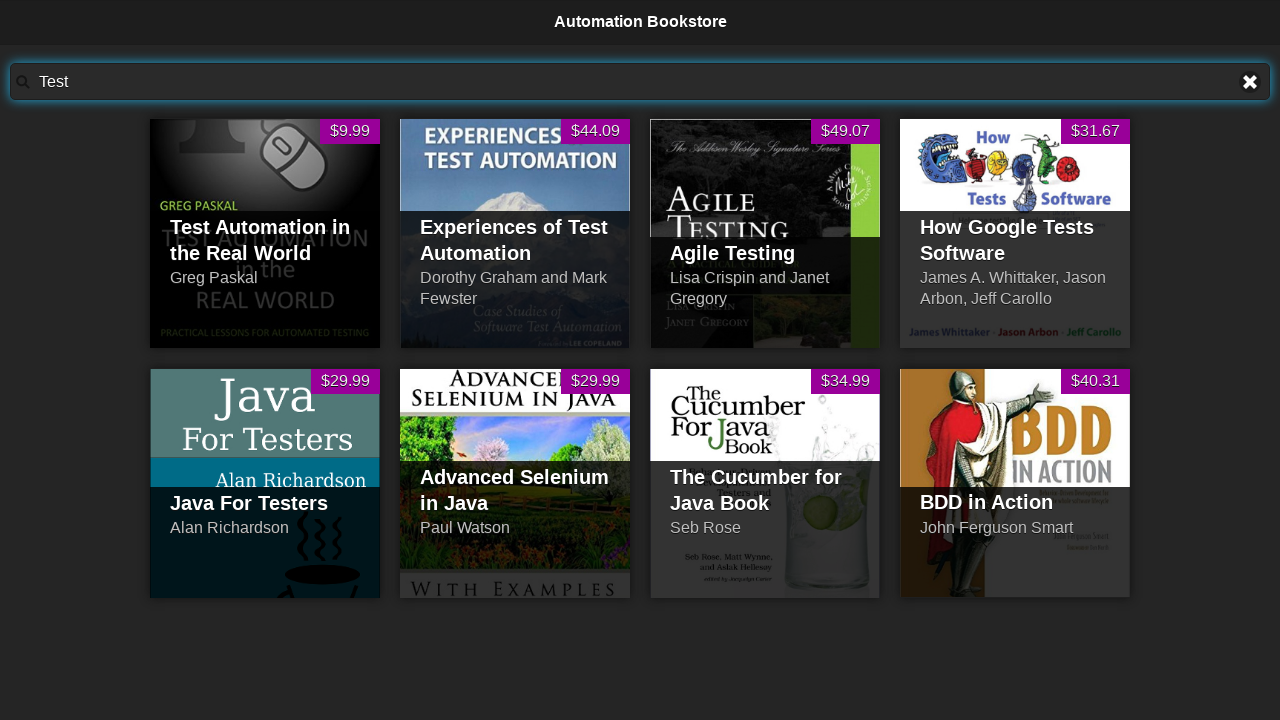

Verified that clear text icon is displayed
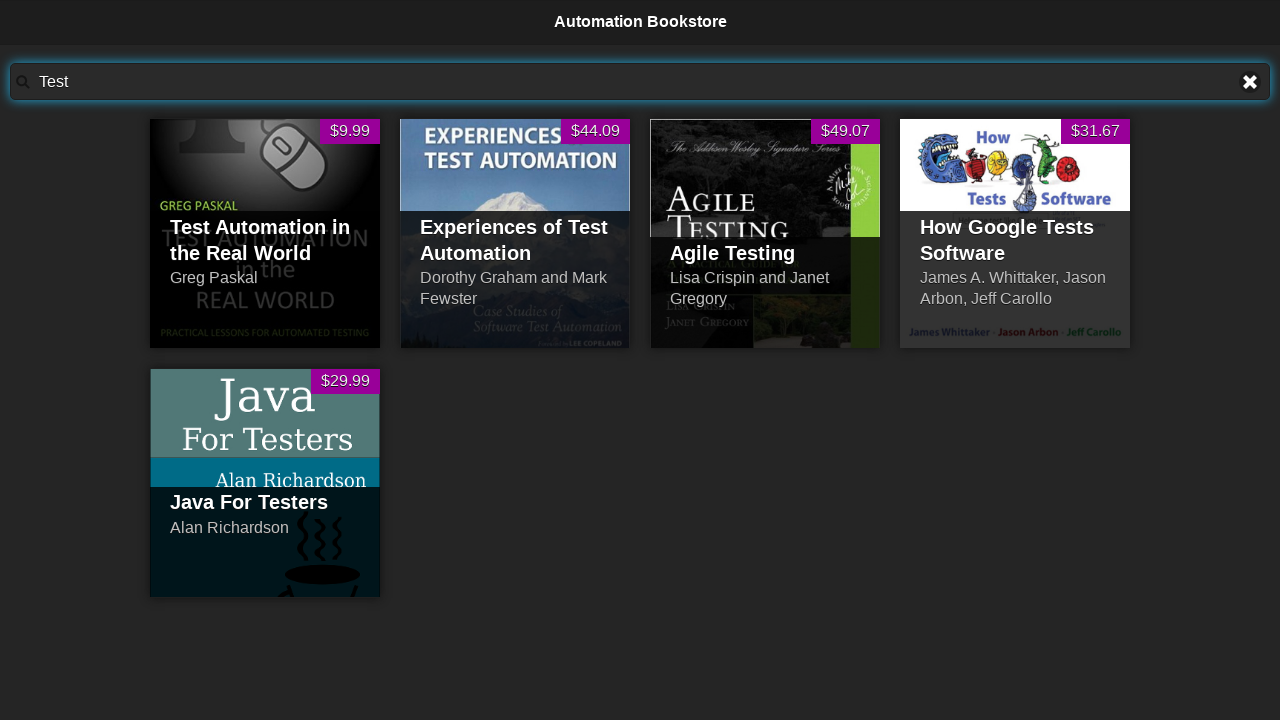

Clicked the clear text icon to clear the search field at (1250, 82) on a[title='Clear text']
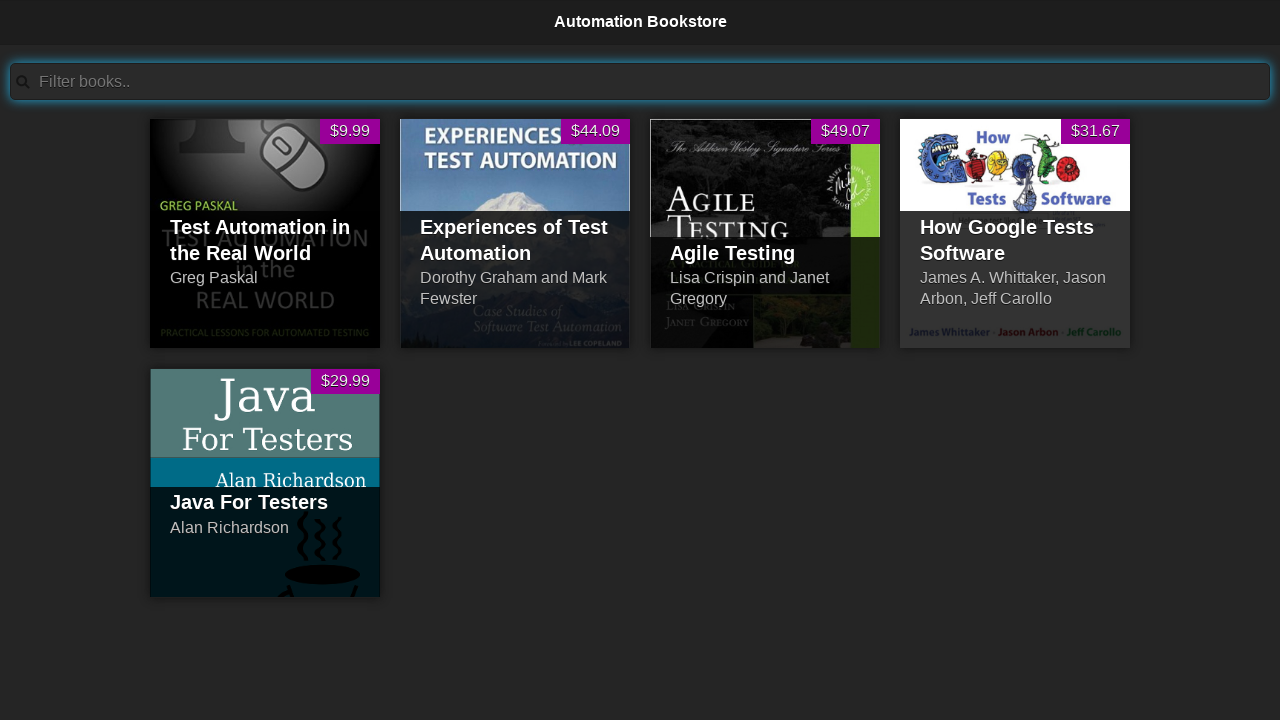

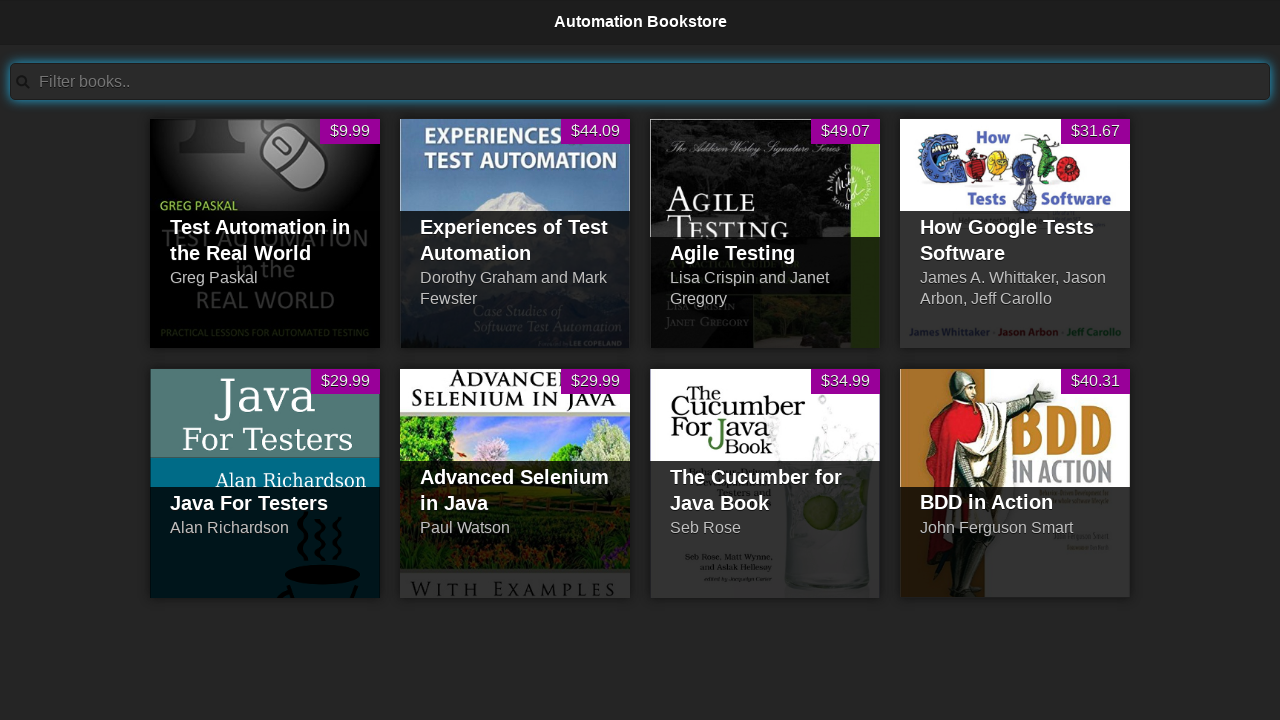